Tests a simple math CAPTCHA by reading the math problem from the page, calculating the sum of two numbers, and entering the answer into the input field.

Starting URL: https://www.jqueryscript.net/demo/Simple-Math-Captcha-Plugin-for-jQuery-ebcaptcha/demo/

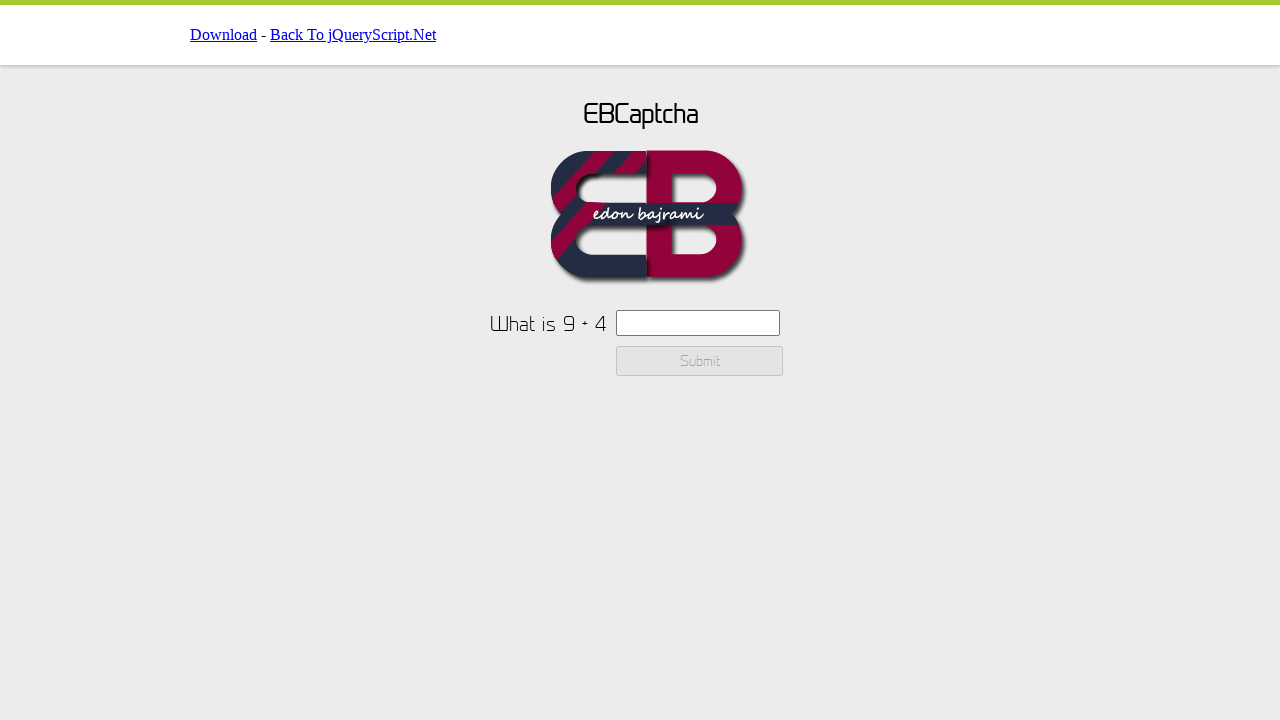

Waited for captcha text element to be visible
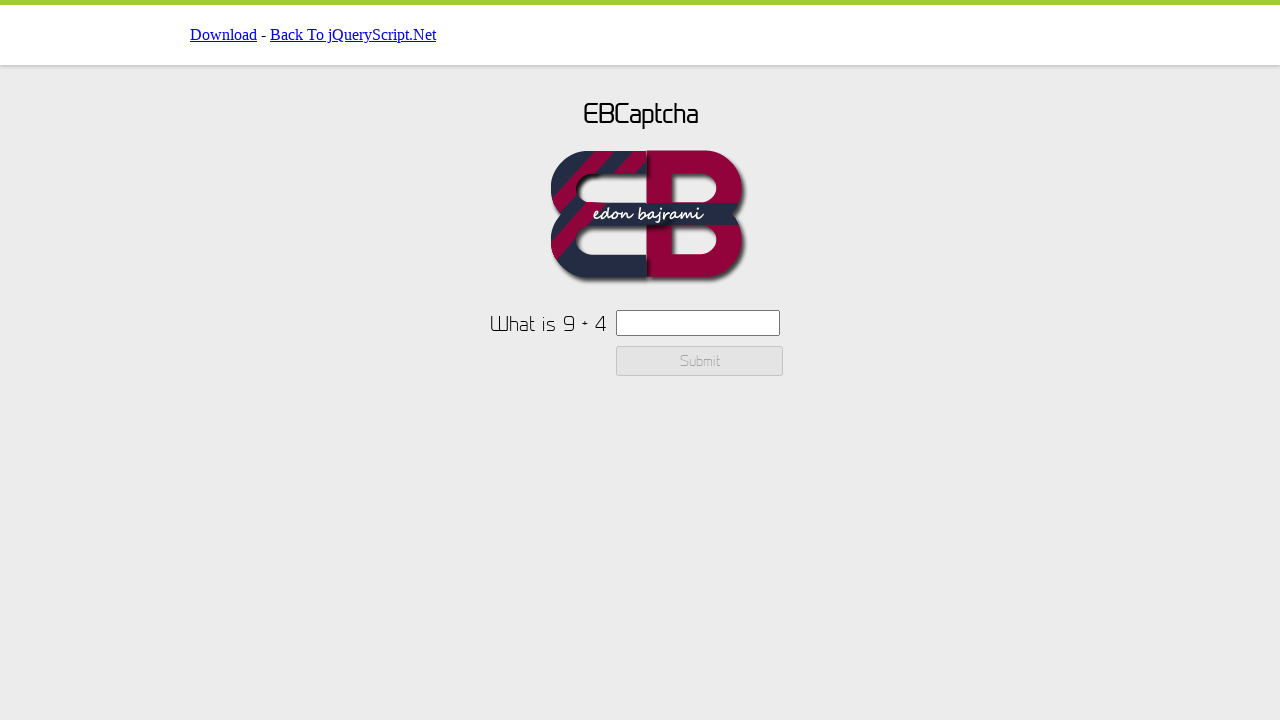

Read captcha text: 'What is 9 + 4'
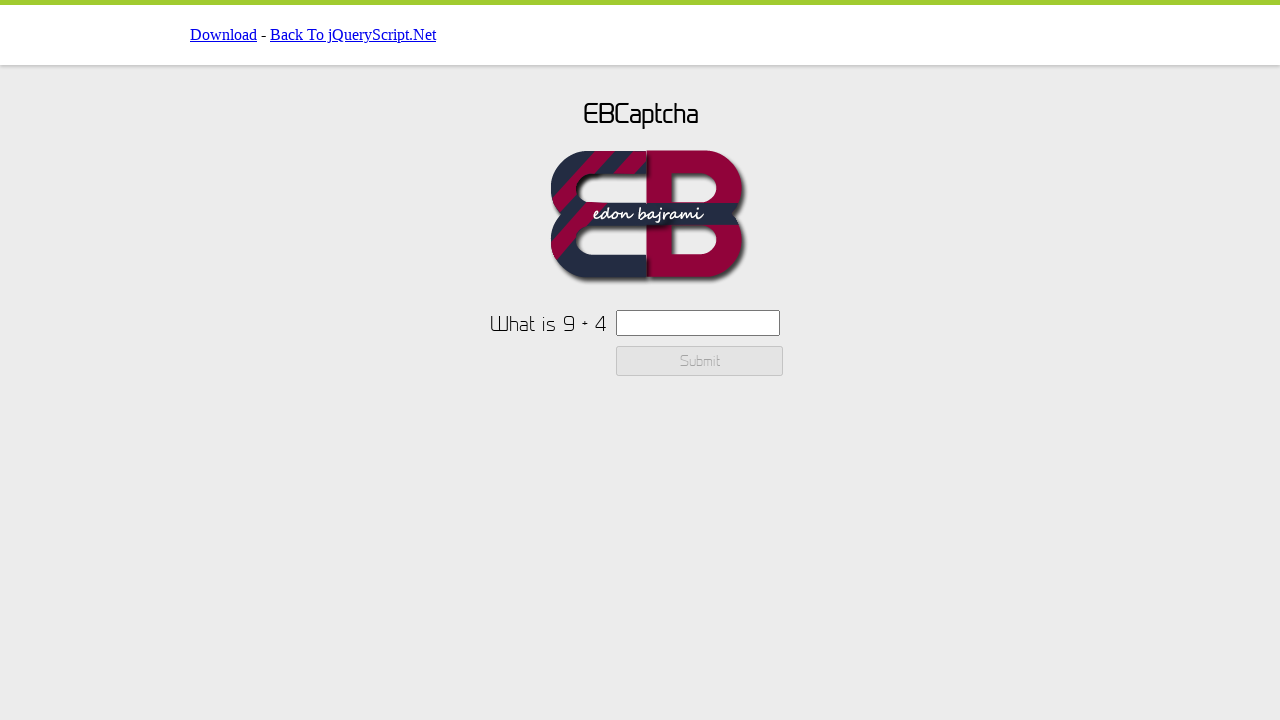

Parsed captcha numbers: 9 and 4
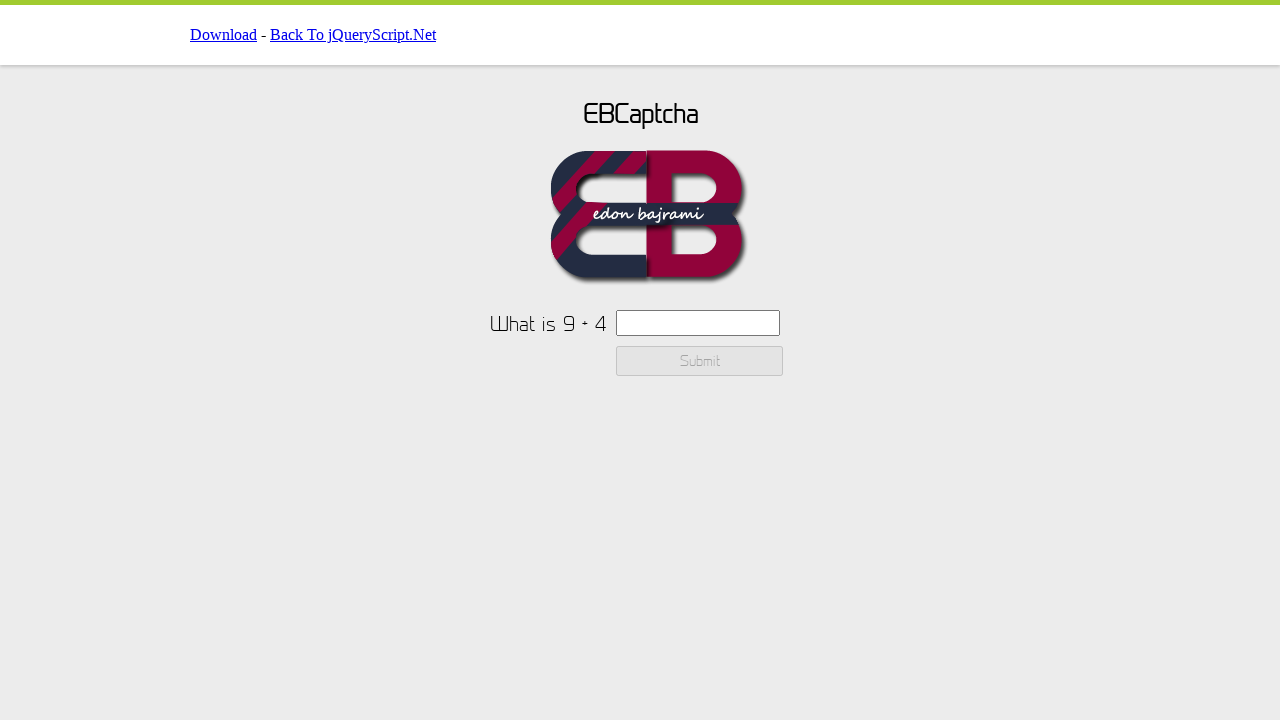

Calculated sum: 9 + 4 = 13
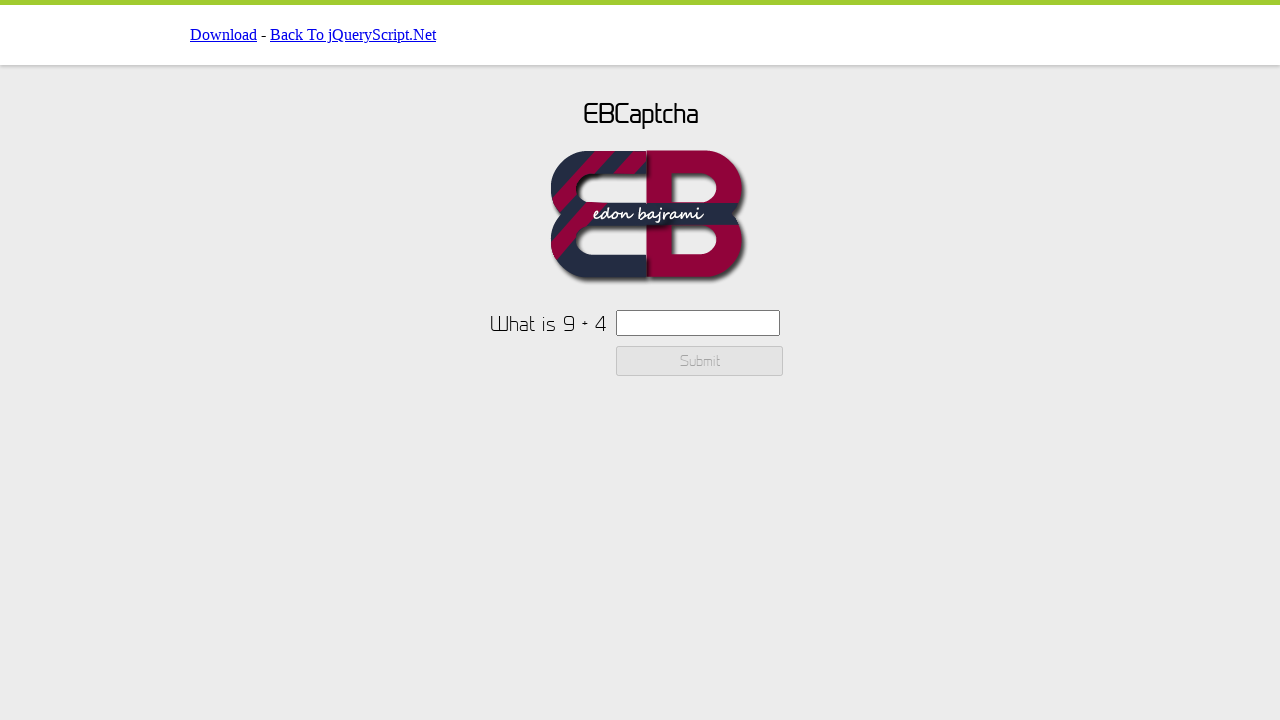

Entered answer '13' into captcha input field on #ebcaptchainput
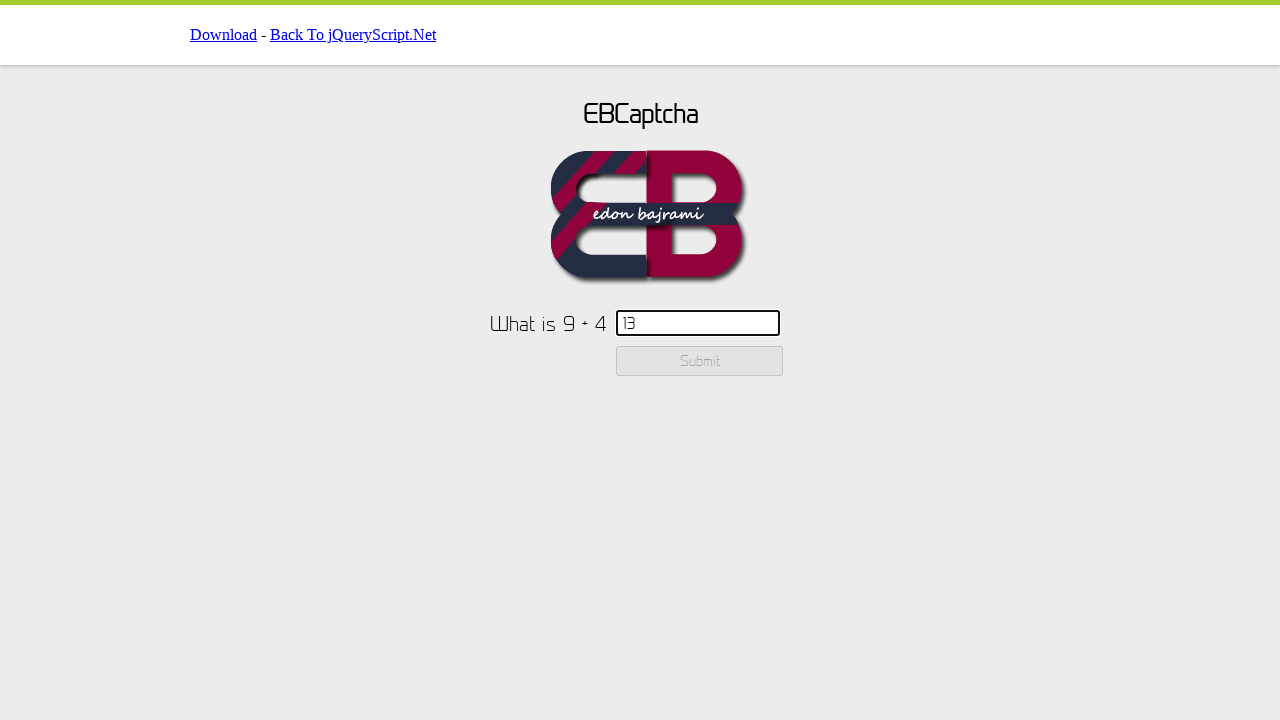

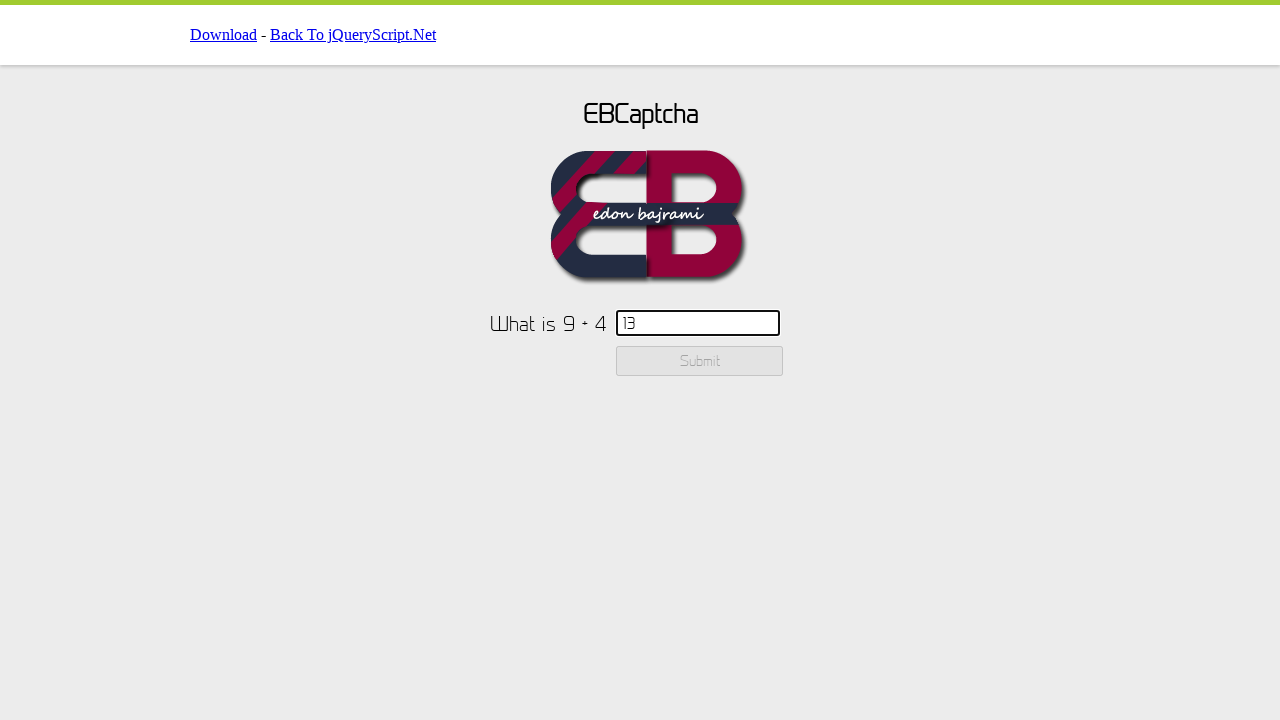